Demonstrates various XPath selector techniques by navigating to different pages and highlighting elements using different XPath strategies including absolute, relative, operators, conditions, indexes, functions, and axes

Starting URL: https://www.w3schools.com/

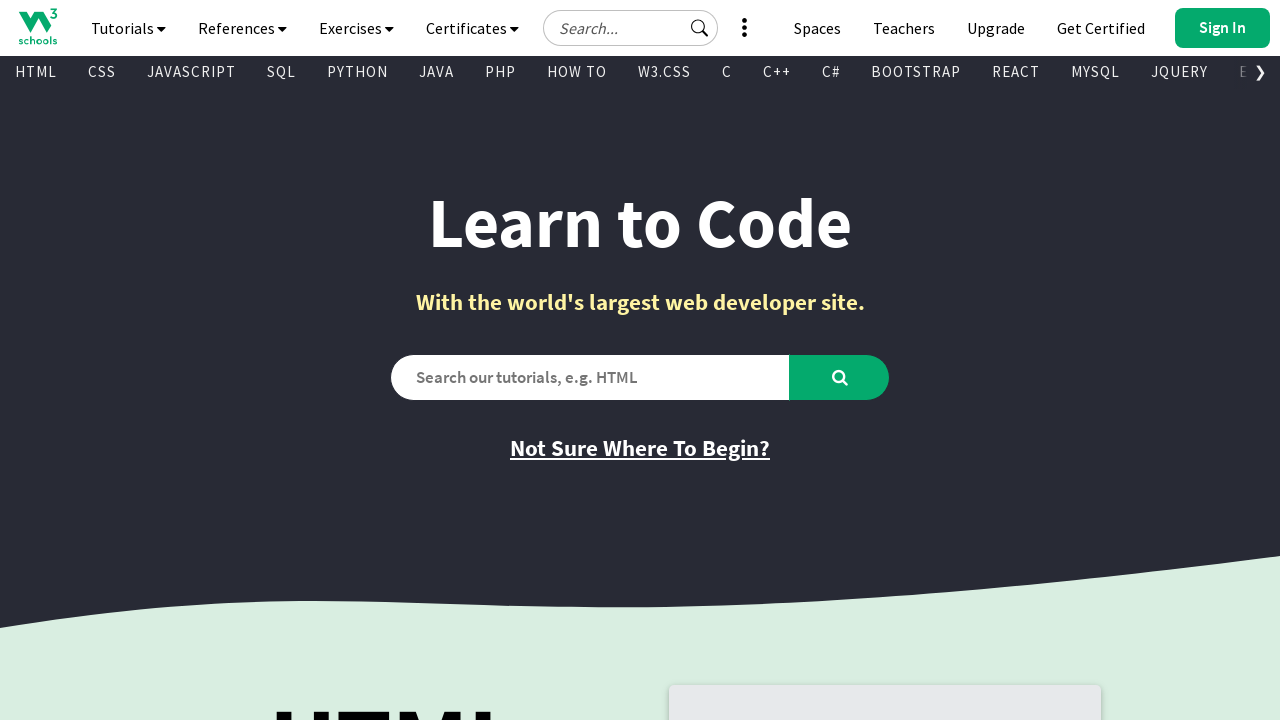

Highlighted element using absolute XPath /html/body/div[3]/a[3]
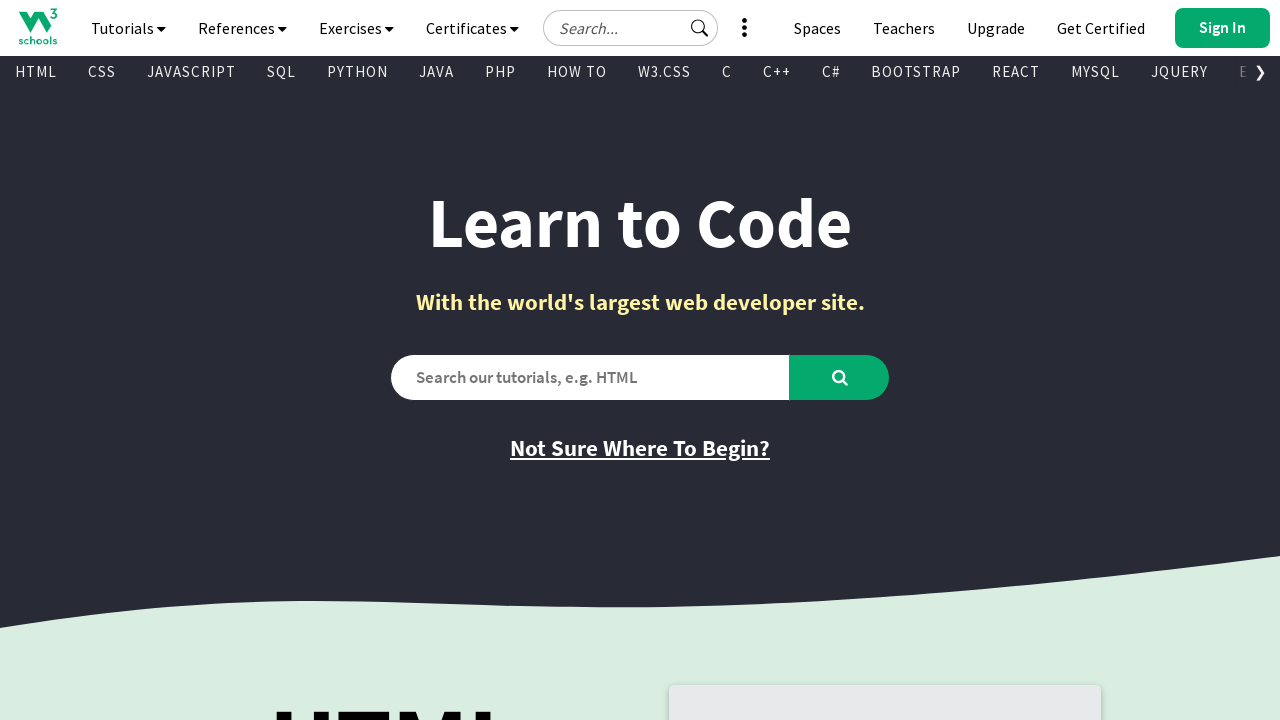

Highlighted 'Exercises and Quizzes' link using relative XPath with title attribute
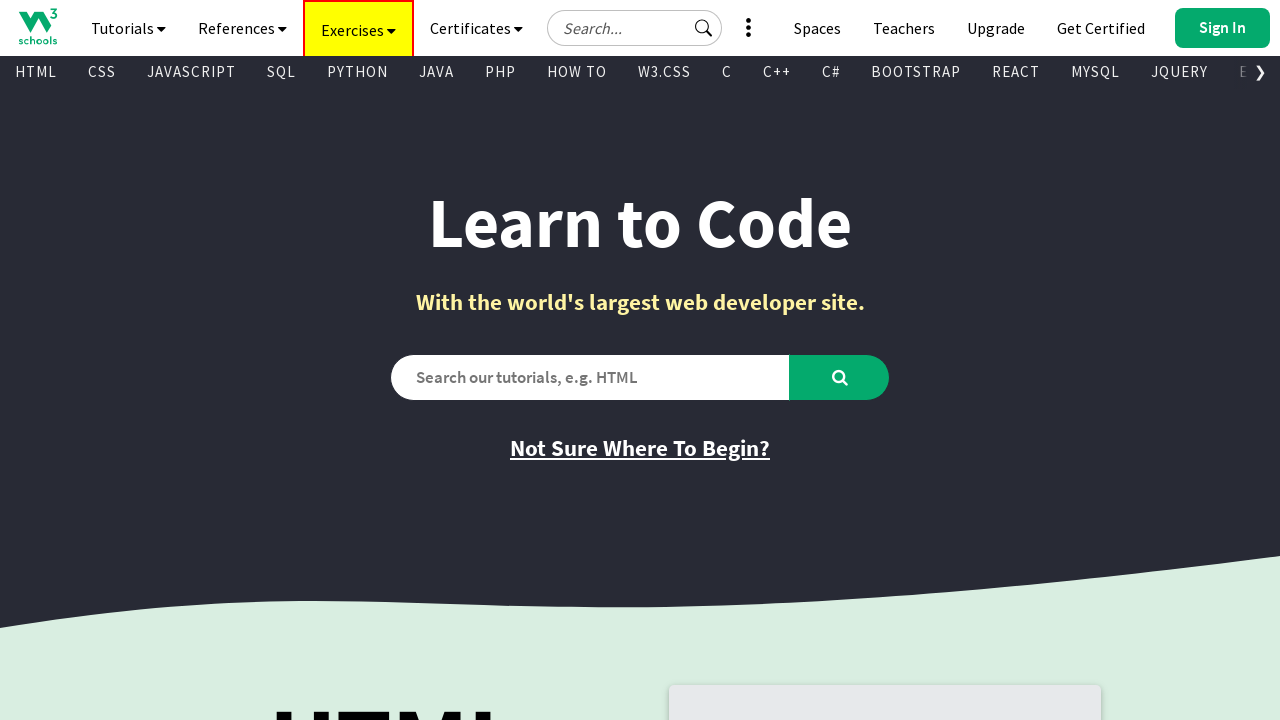

Highlighted 'Login to your account' link using relative XPath with title attribute
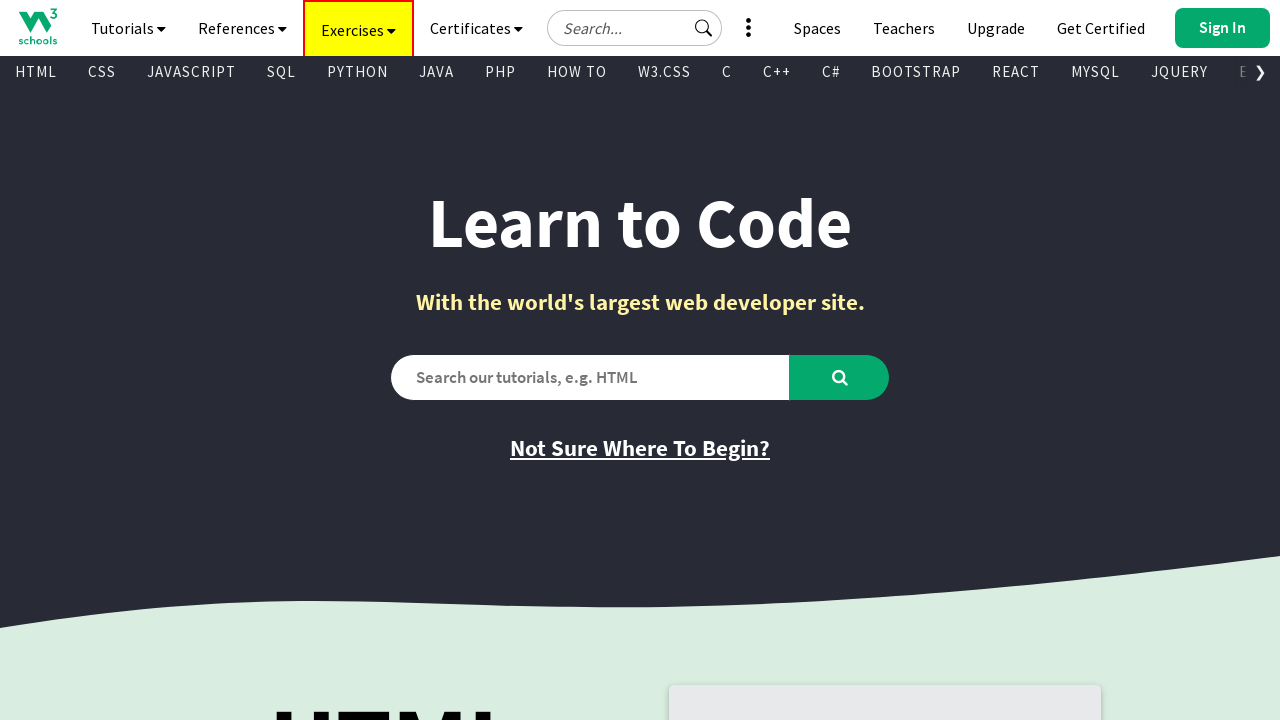

Navigated to hyrtutorials.com form page to test XPath operators
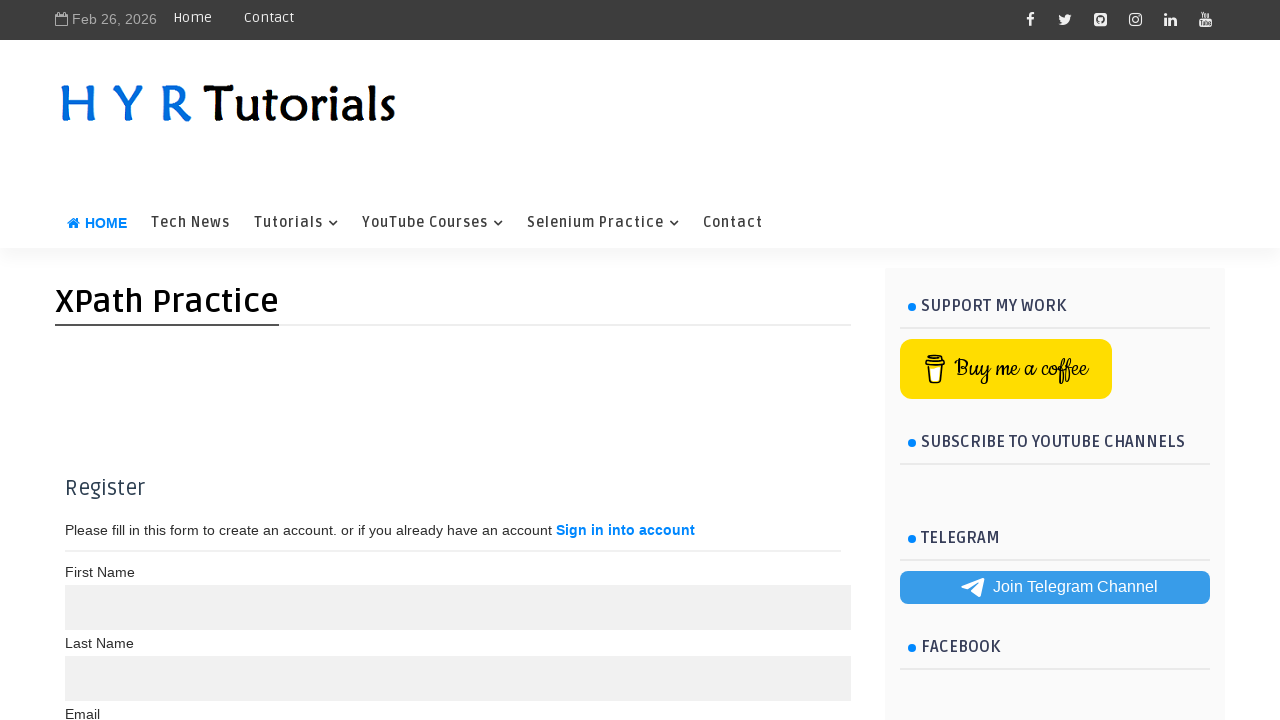

Highlighted input element with maxlength greater than 10 using XPath operator >
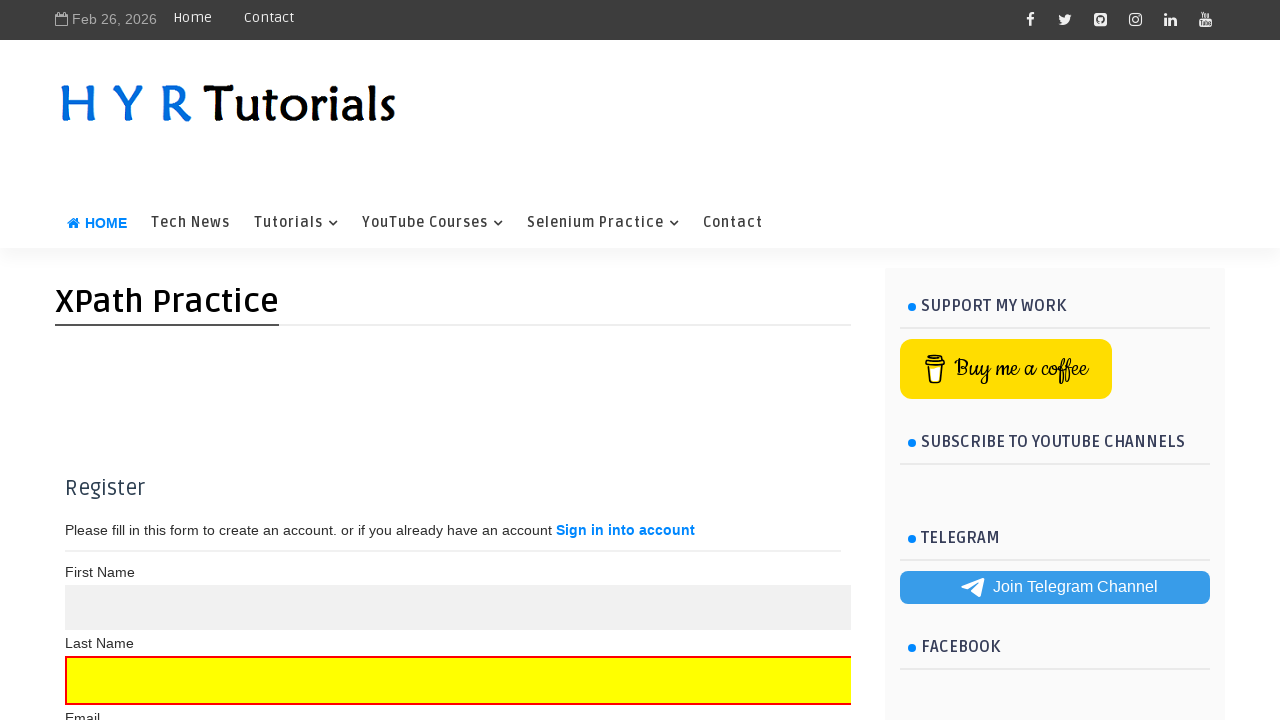

Highlighted input element with maxlength=10 AND name='name' using AND condition
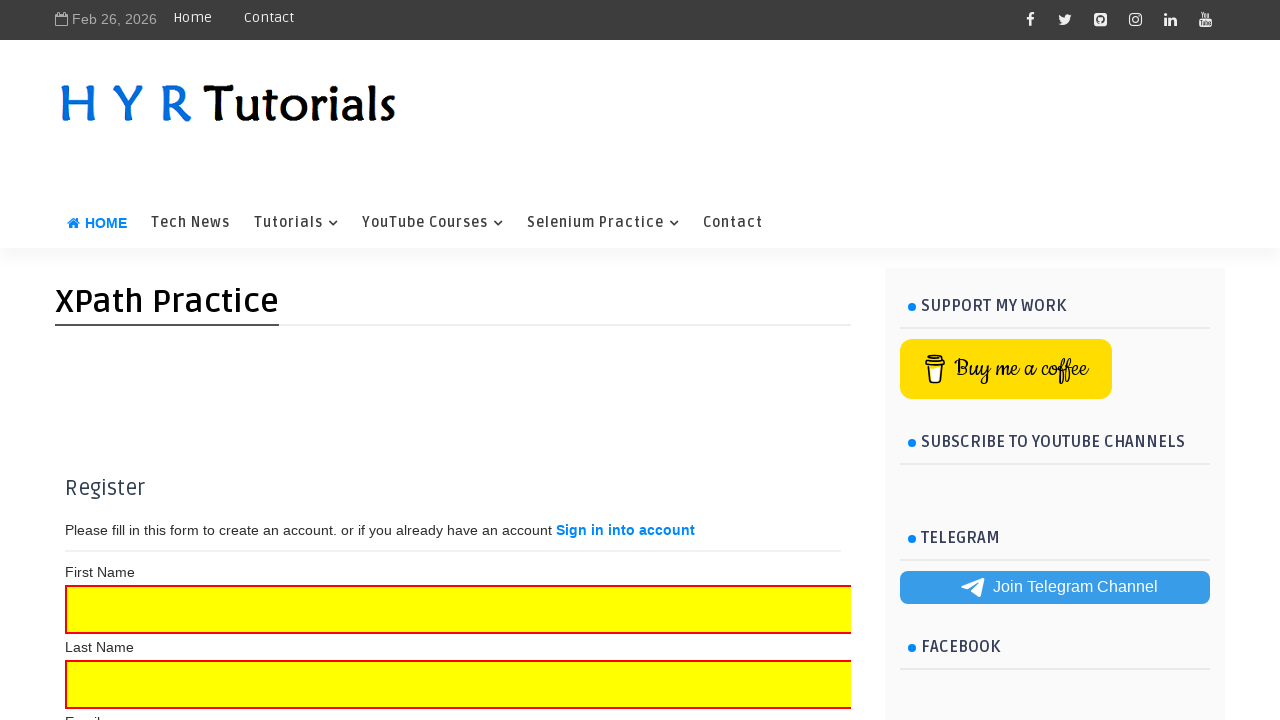

Highlighted first input with maxlength>0 OR name='name' using OR condition
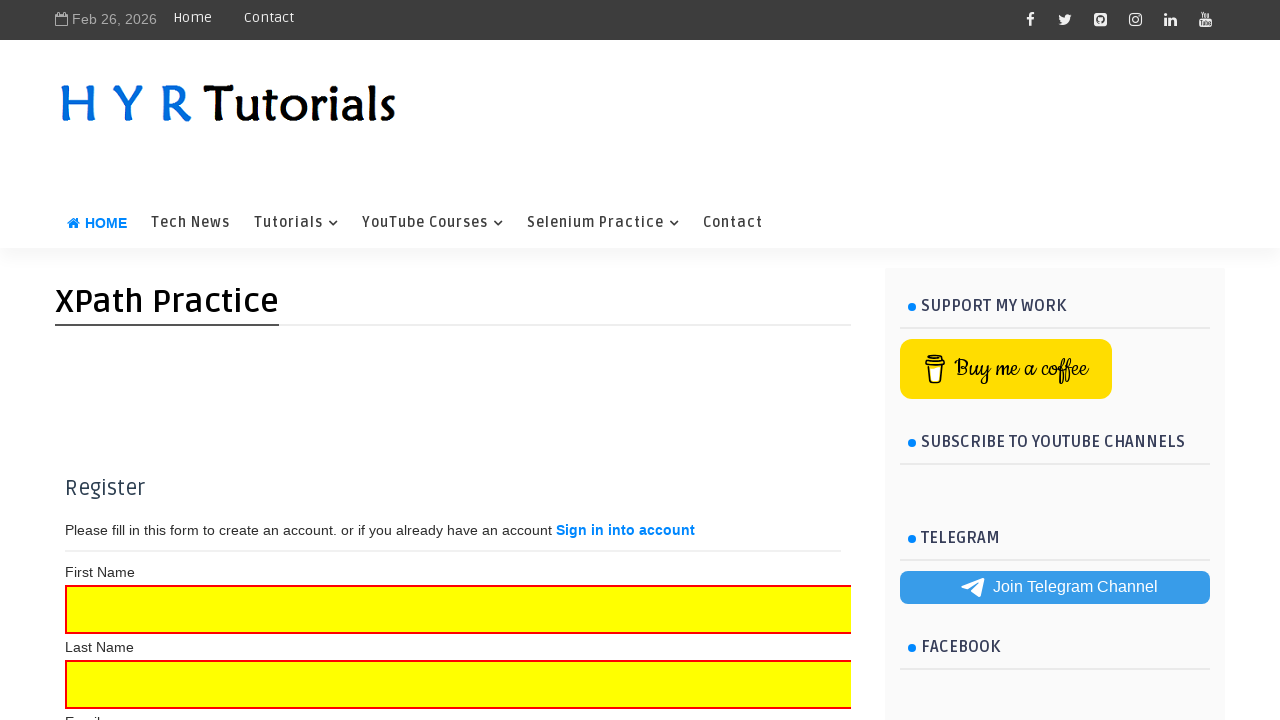

Highlighted table cell at row[2]/column[2] using XPath index
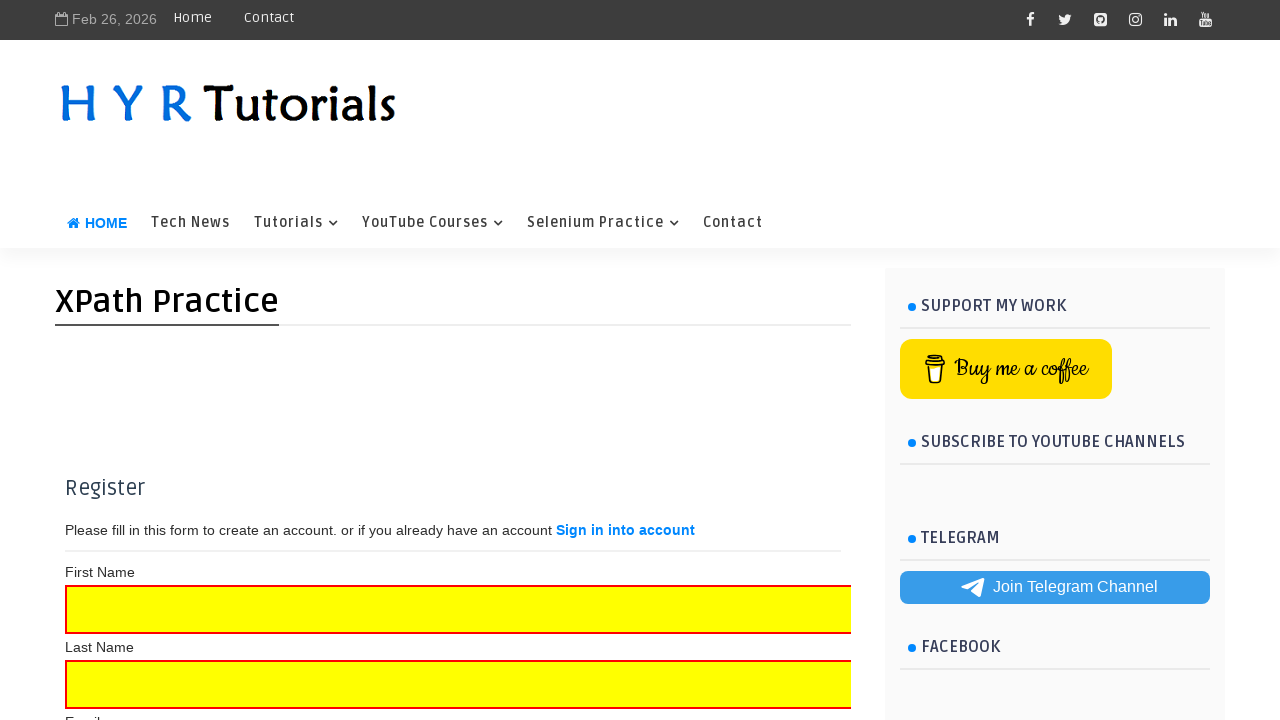

Highlighted 'Sign in' link using XPath text() function with exact match
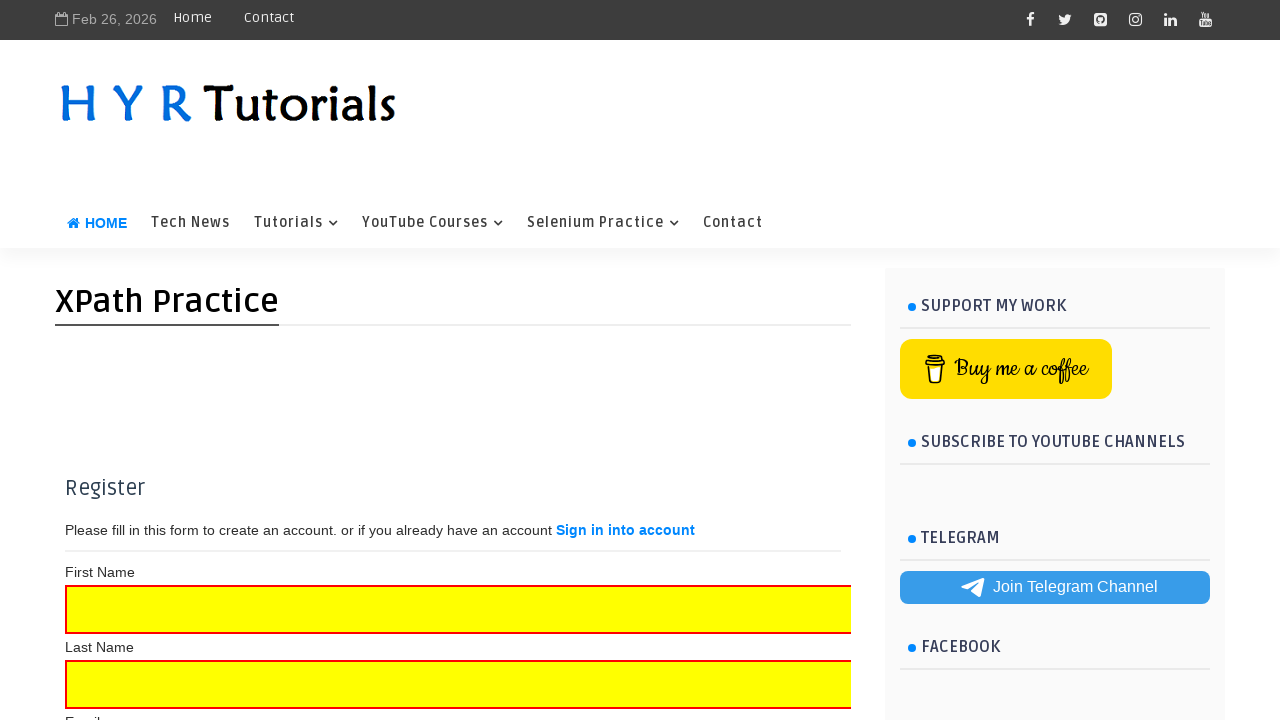

Highlighted link containing 'in into' using XPath contains() function
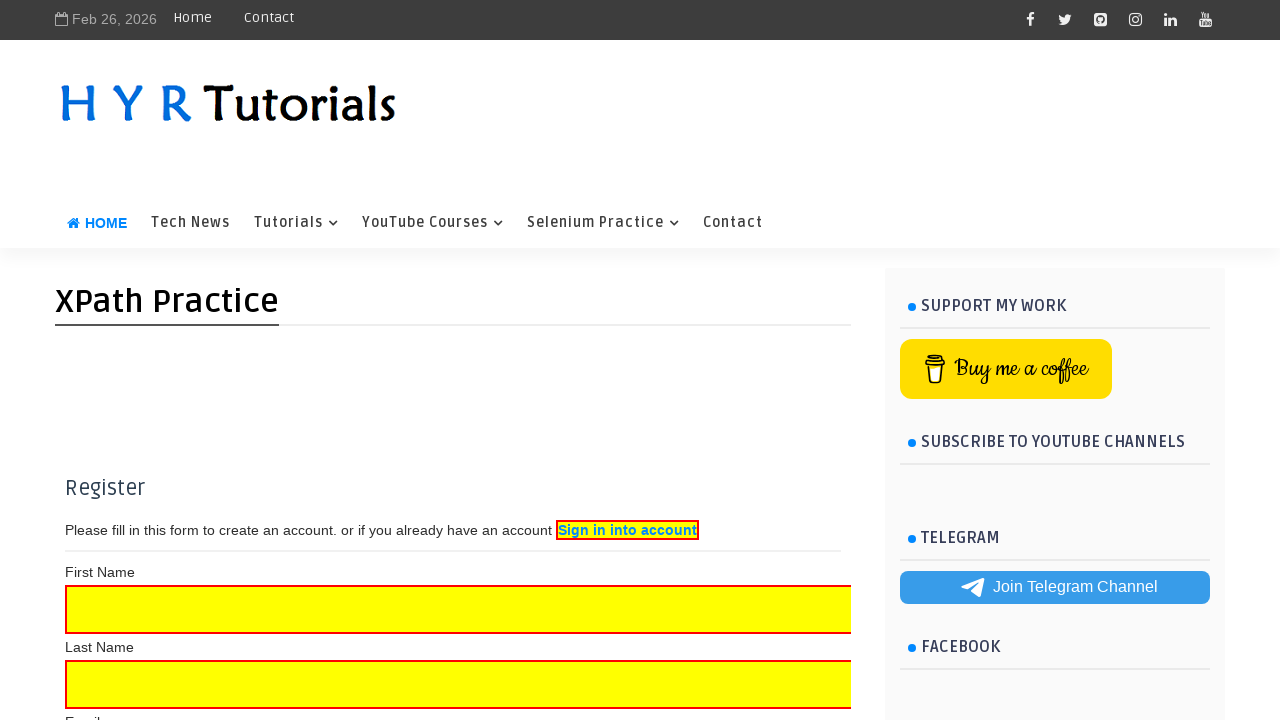

Highlighted div with id containing 'aswift_0' using XPath contains() on attribute
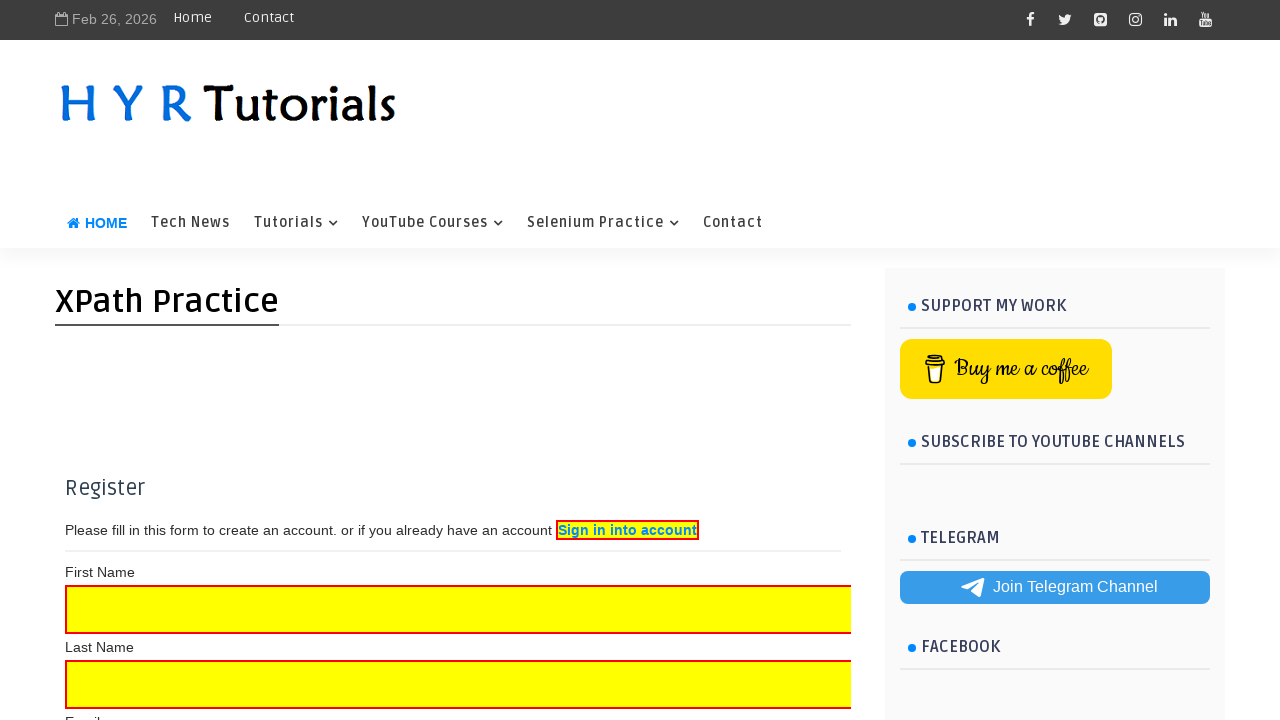

Highlighted button starting with 'Reg' using XPath starts-with() function
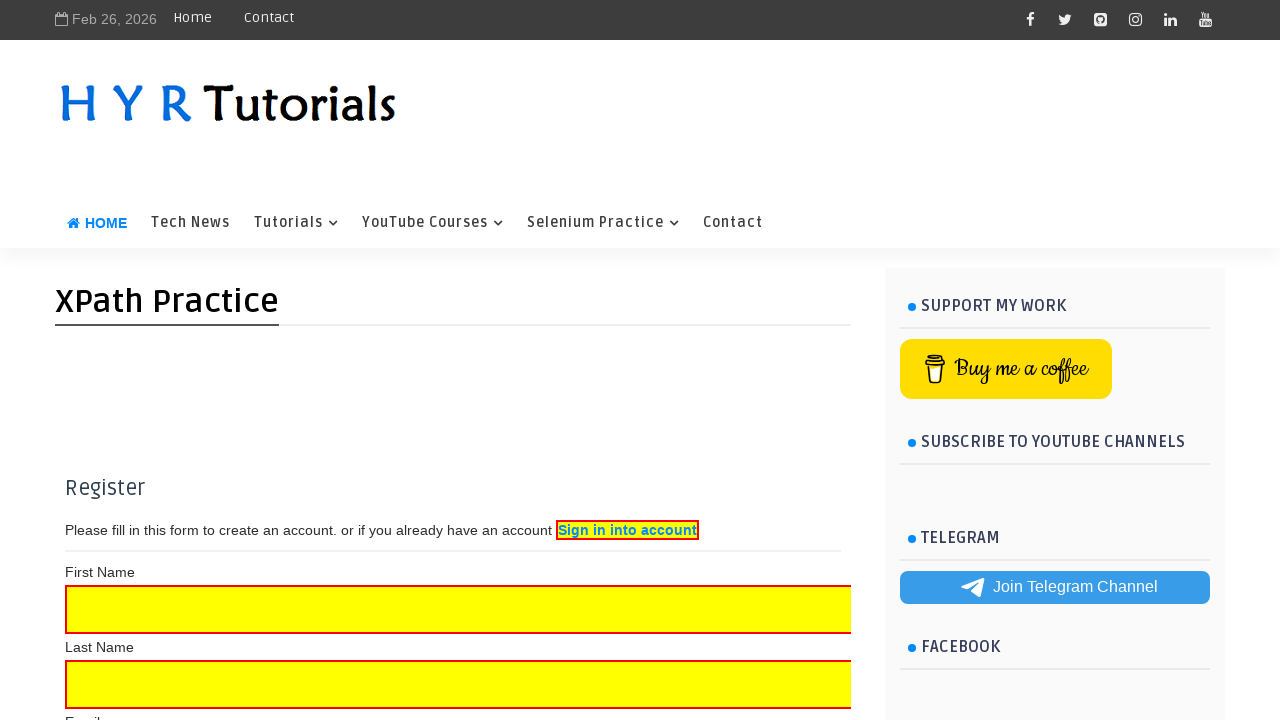

Highlighted 'First Name' label using XPath normalize-space() function
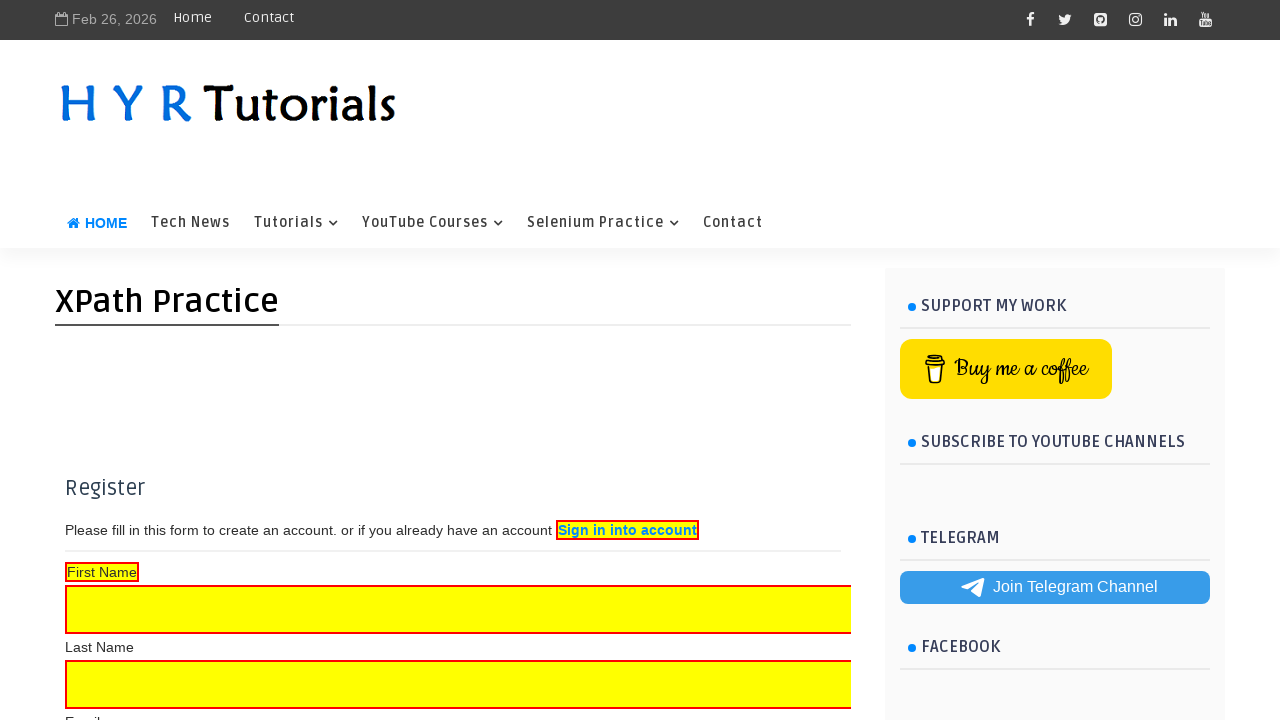

Highlighted last table row using XPath last() function
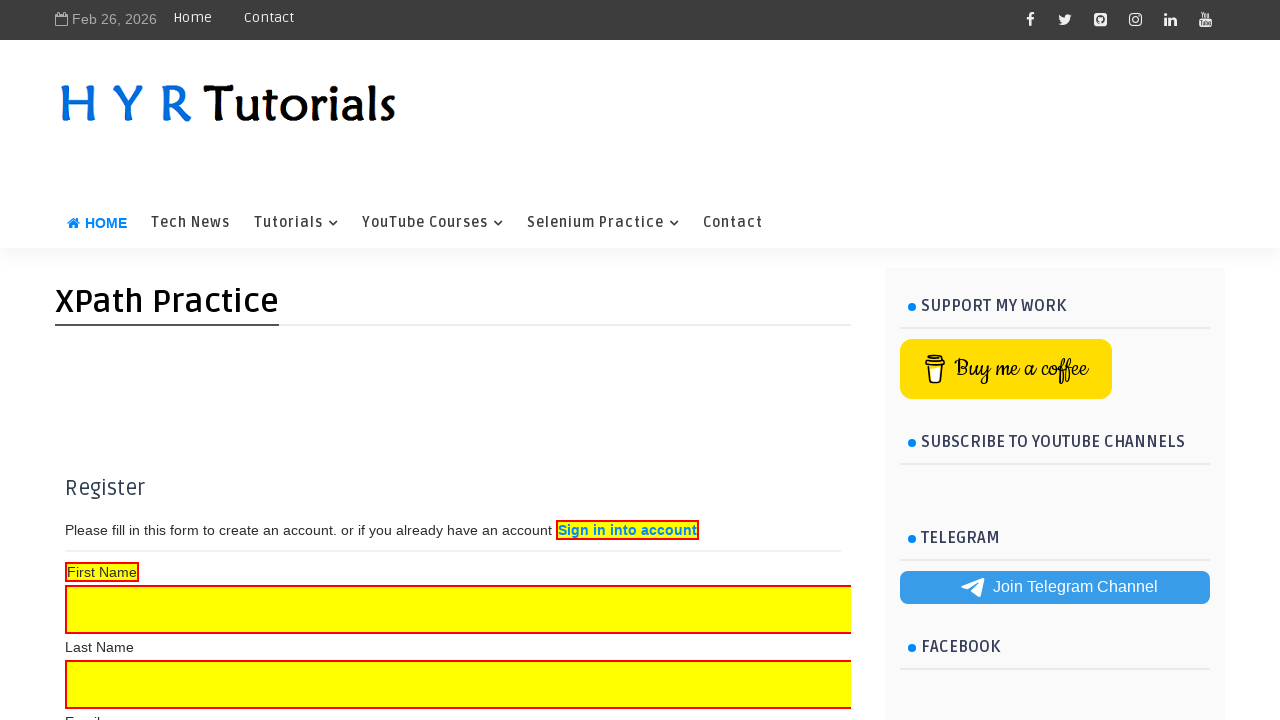

Highlighted text input following 'Email' label using XPath following-sibling axis
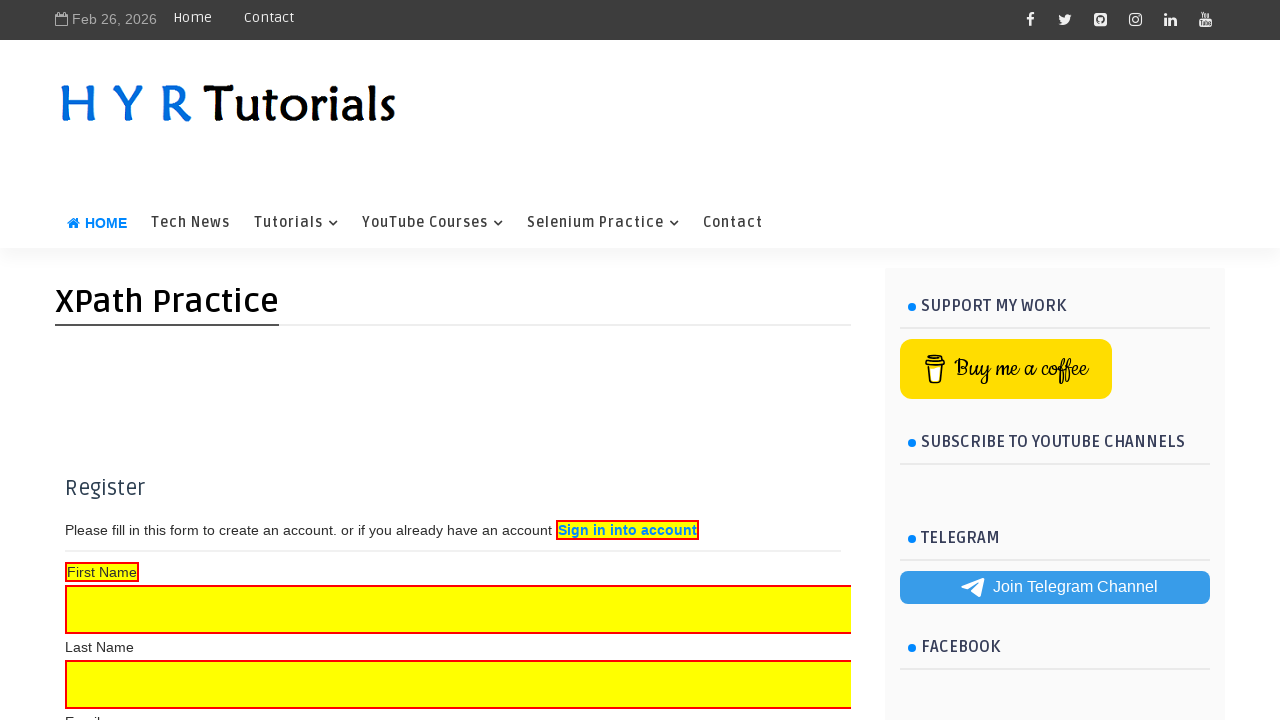

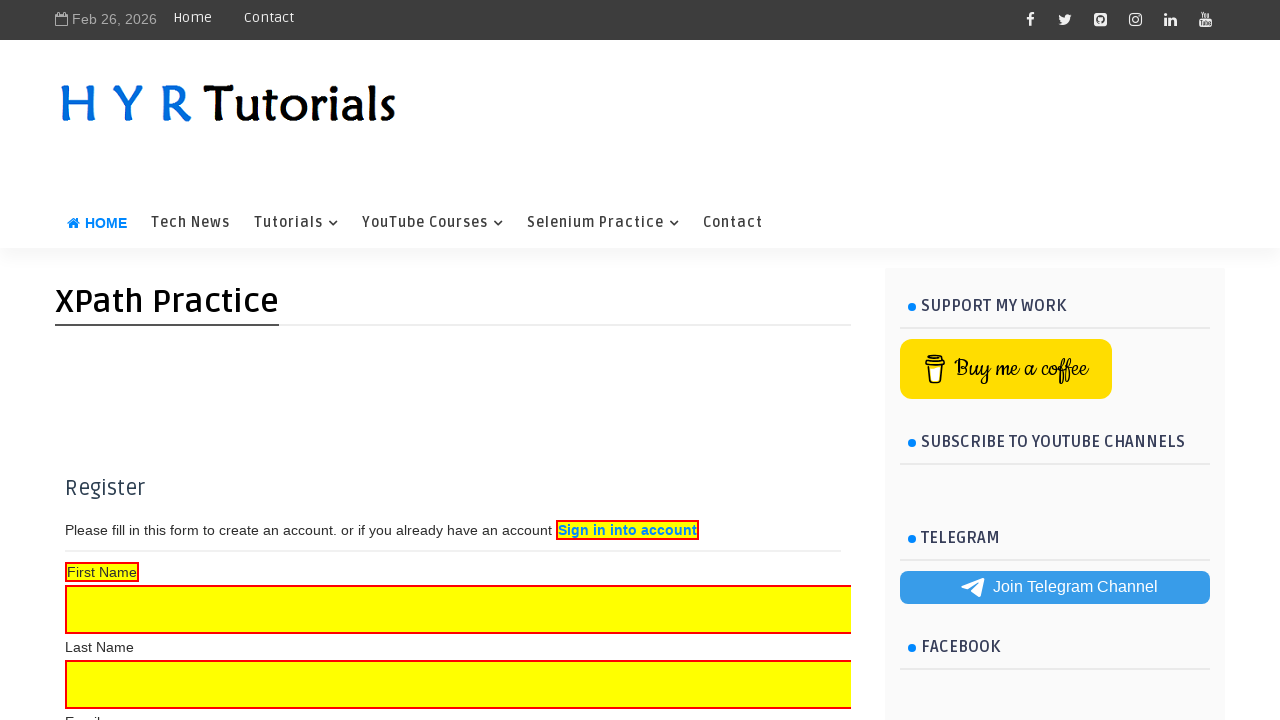